Opens the GeeksforGeeks website and maximizes the browser window to verify the site loads successfully.

Starting URL: https://www.geeksforgeeks.org/

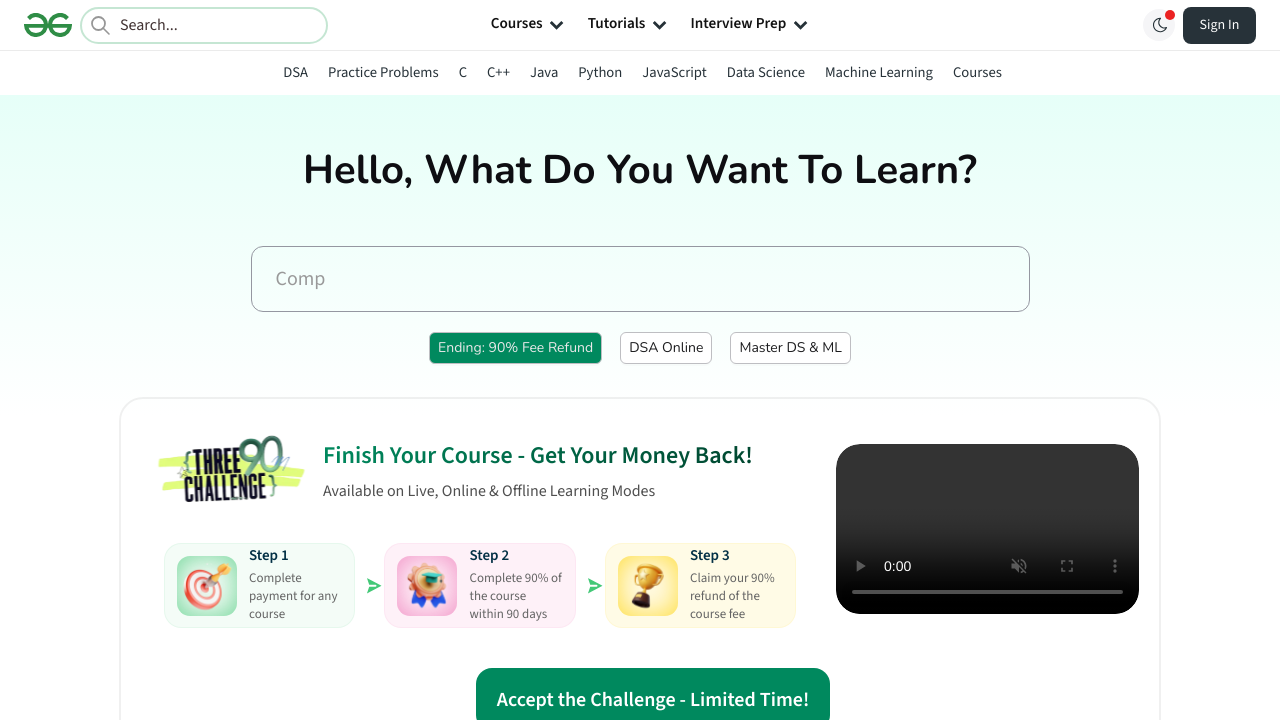

Page DOM content loaded successfully
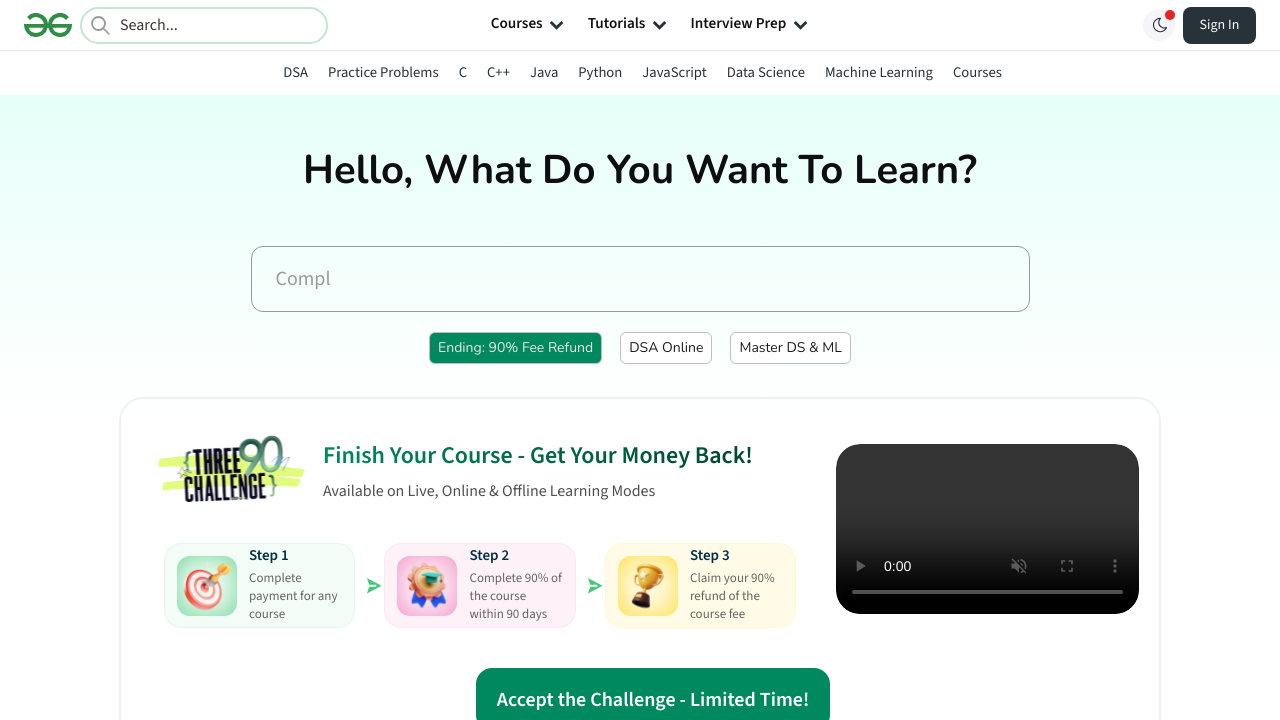

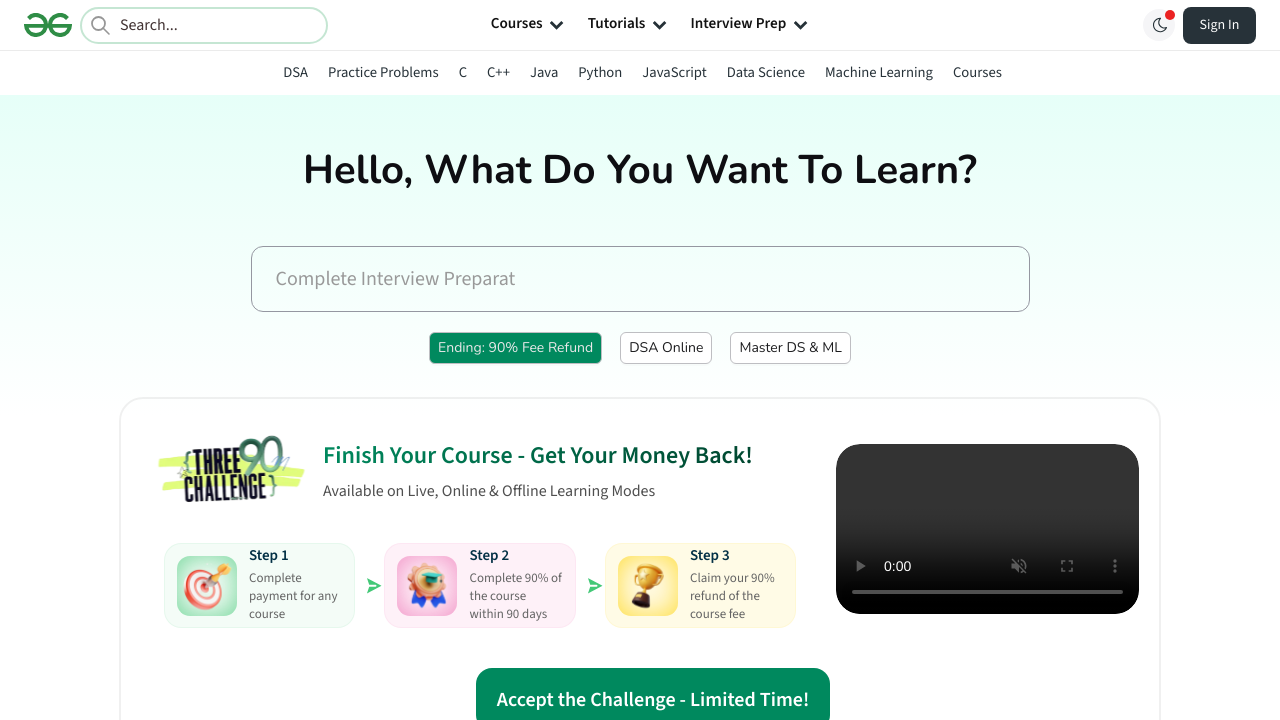